Tests the menu widget by hovering over nested menu items to reveal submenus - hovers over Main Item 2, then SUB SUB LIST, then Sub Sub Item 1

Starting URL: https://demoqa.com/menu

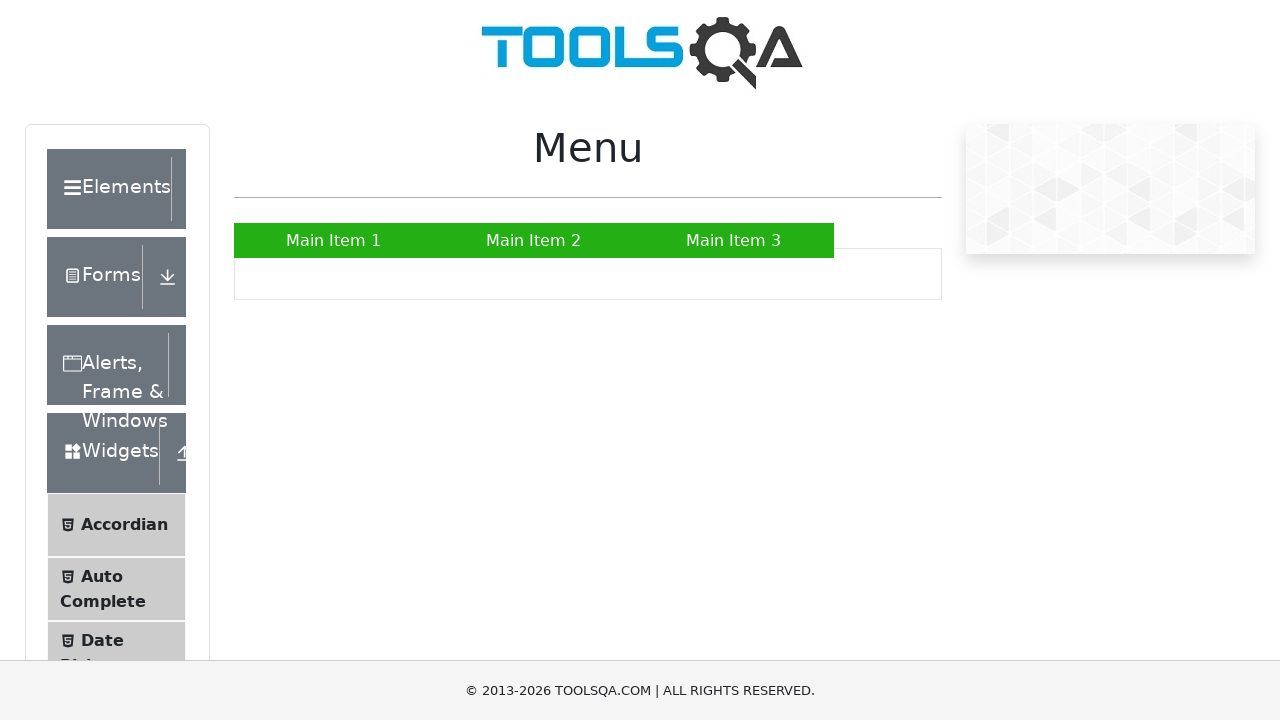

Scrolled Main Item 2 into view
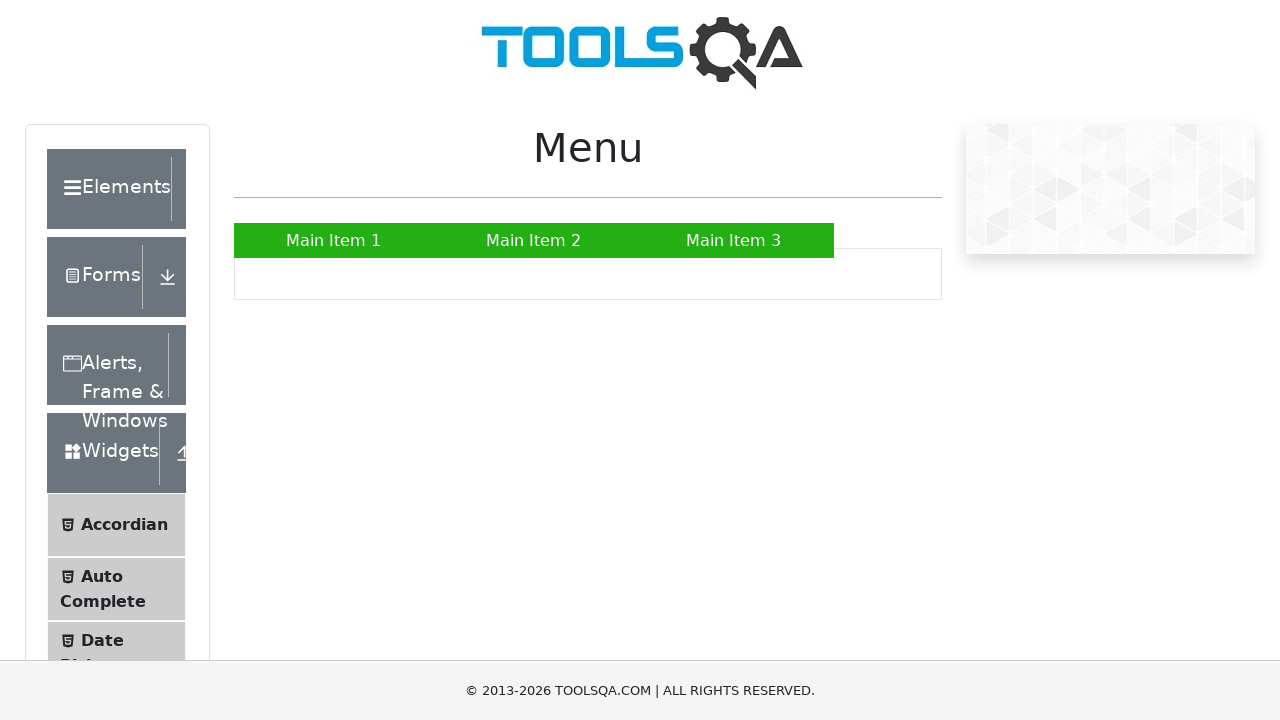

Hovered over Main Item 2 to reveal submenu at (534, 240) on xpath=//*[@id="nav"]/li[2]/a
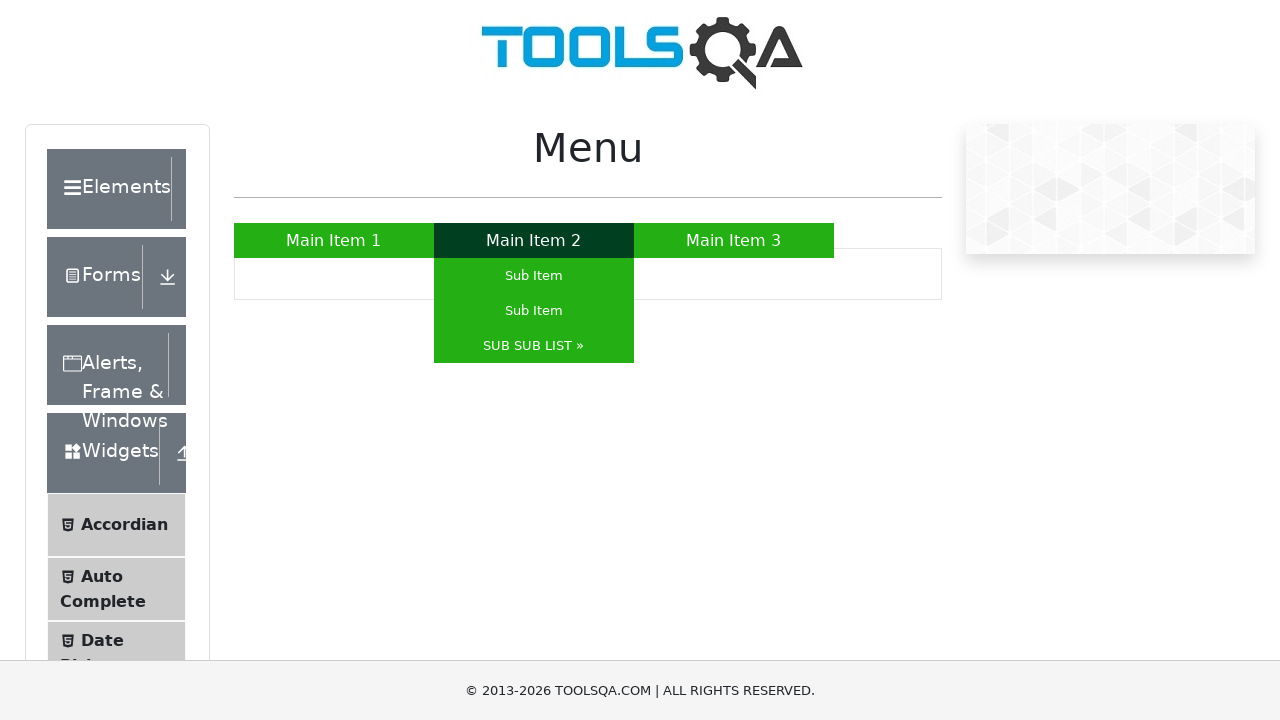

SUB SUB LIST became visible
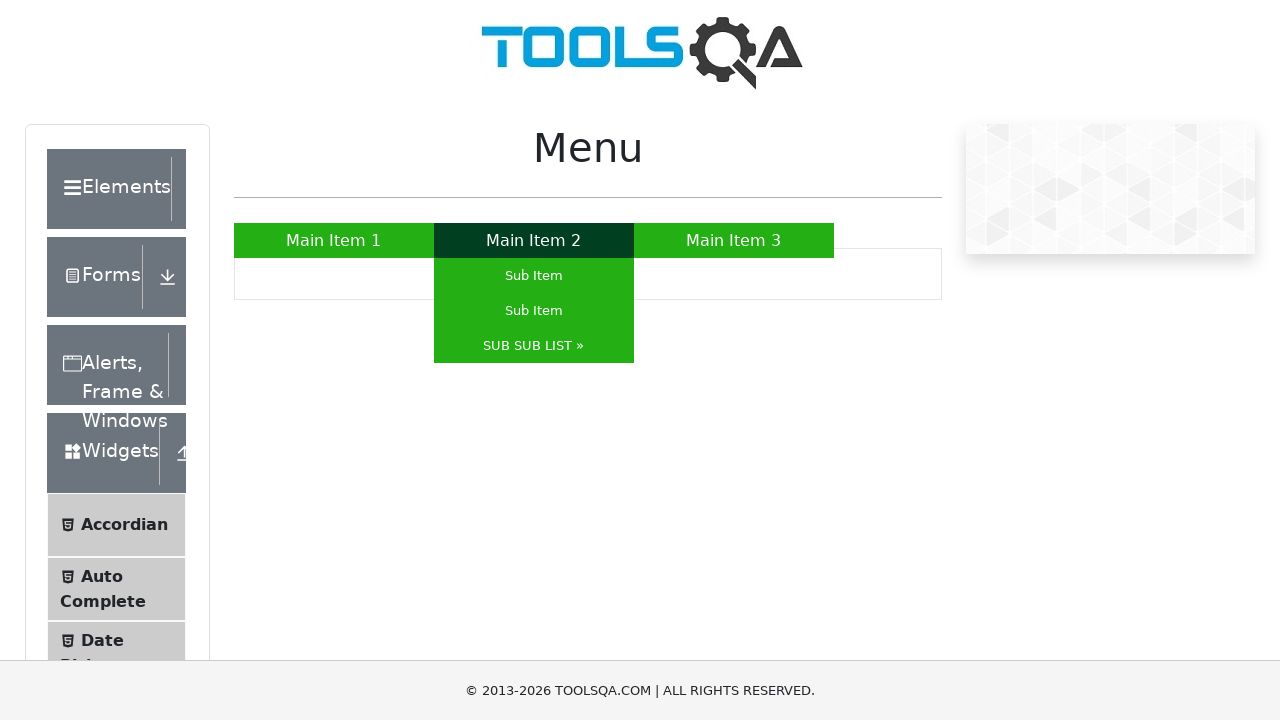

Scrolled SUB SUB LIST into view
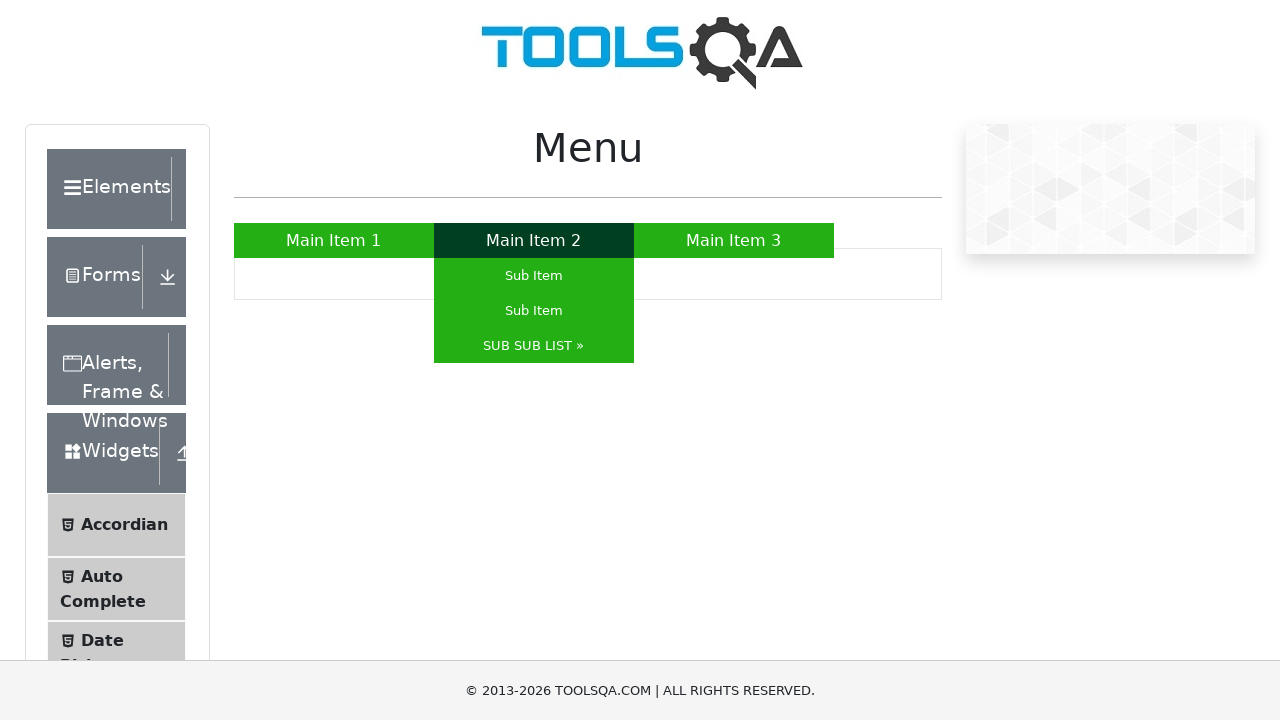

Hovered over SUB SUB LIST to reveal its submenu at (534, 346) on xpath=//*[@id="nav"]/li[2]/ul/li[3]/a
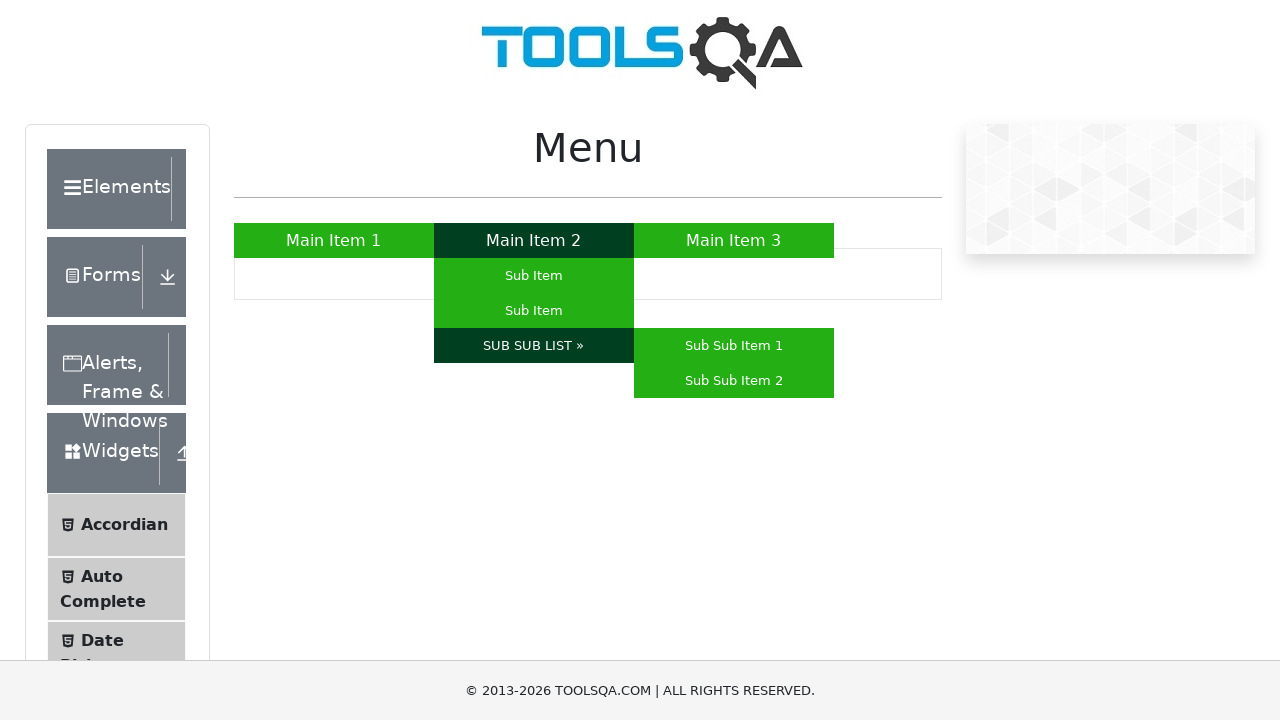

Sub Sub Item 1 became visible
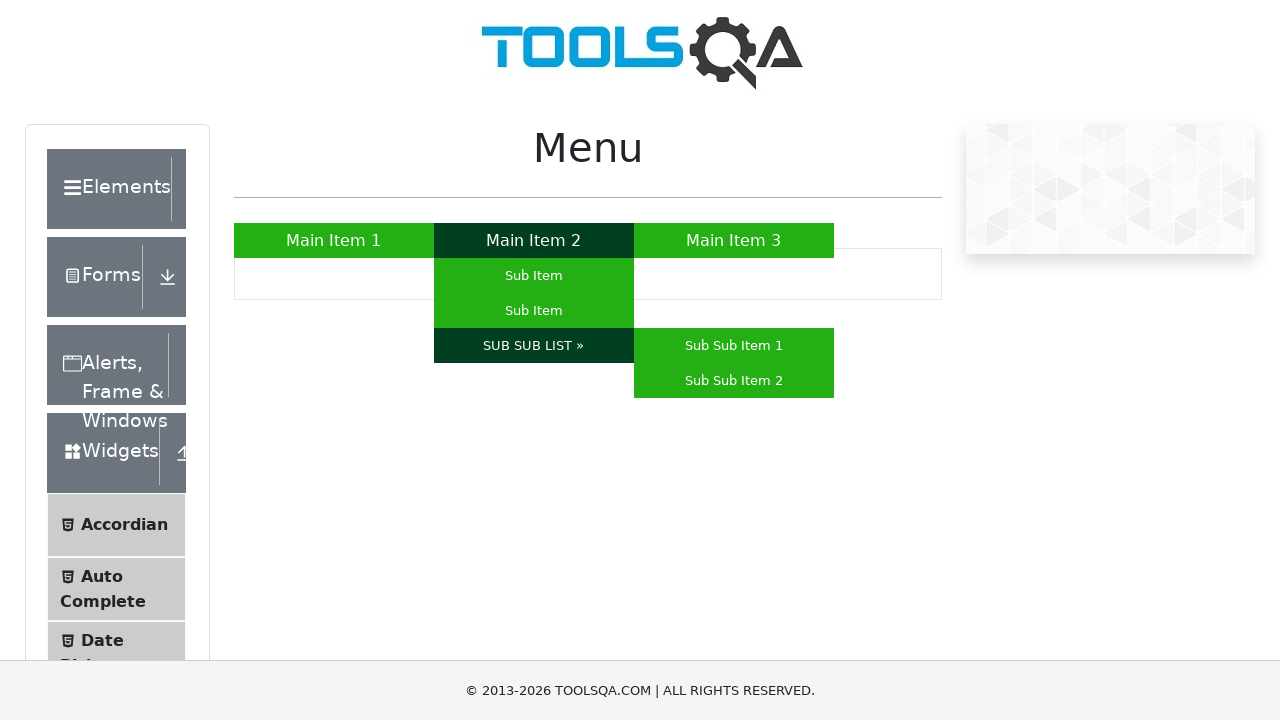

Scrolled Sub Sub Item 1 into view
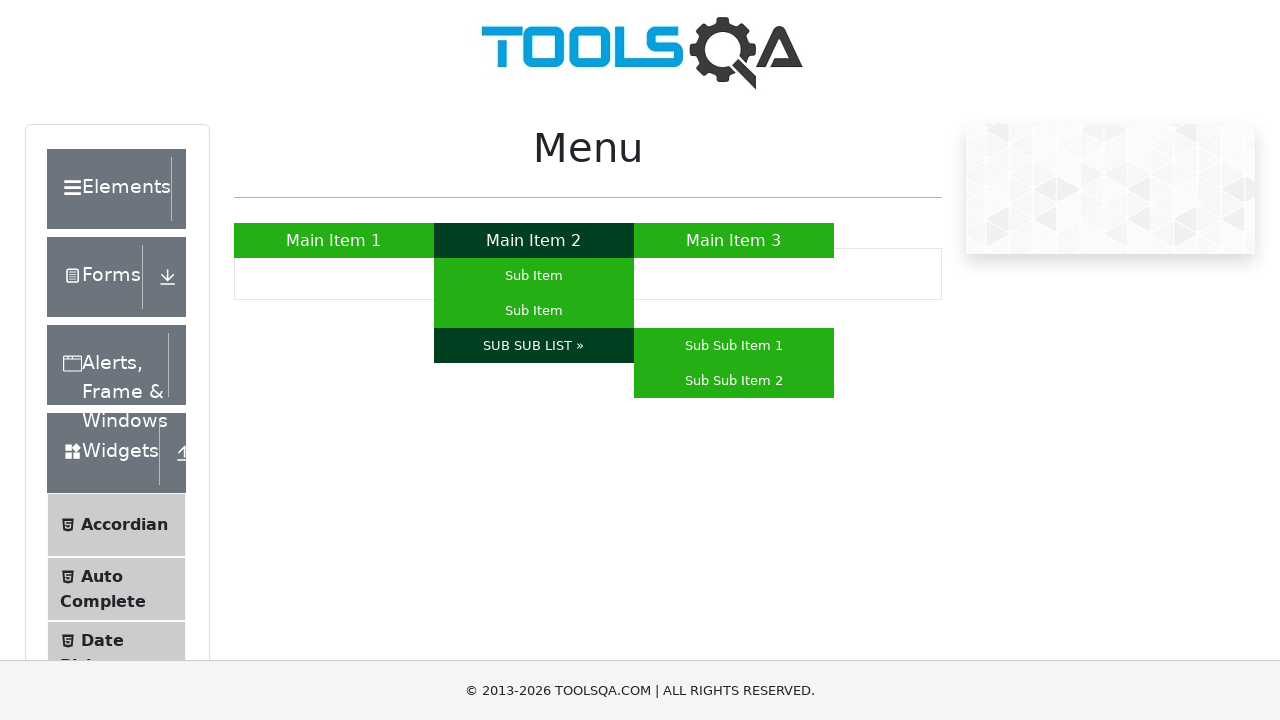

Hovered over Sub Sub Item 1 at (734, 346) on xpath=//*[@id="nav"]/li[2]/ul/li[3]/ul/li[1]/a
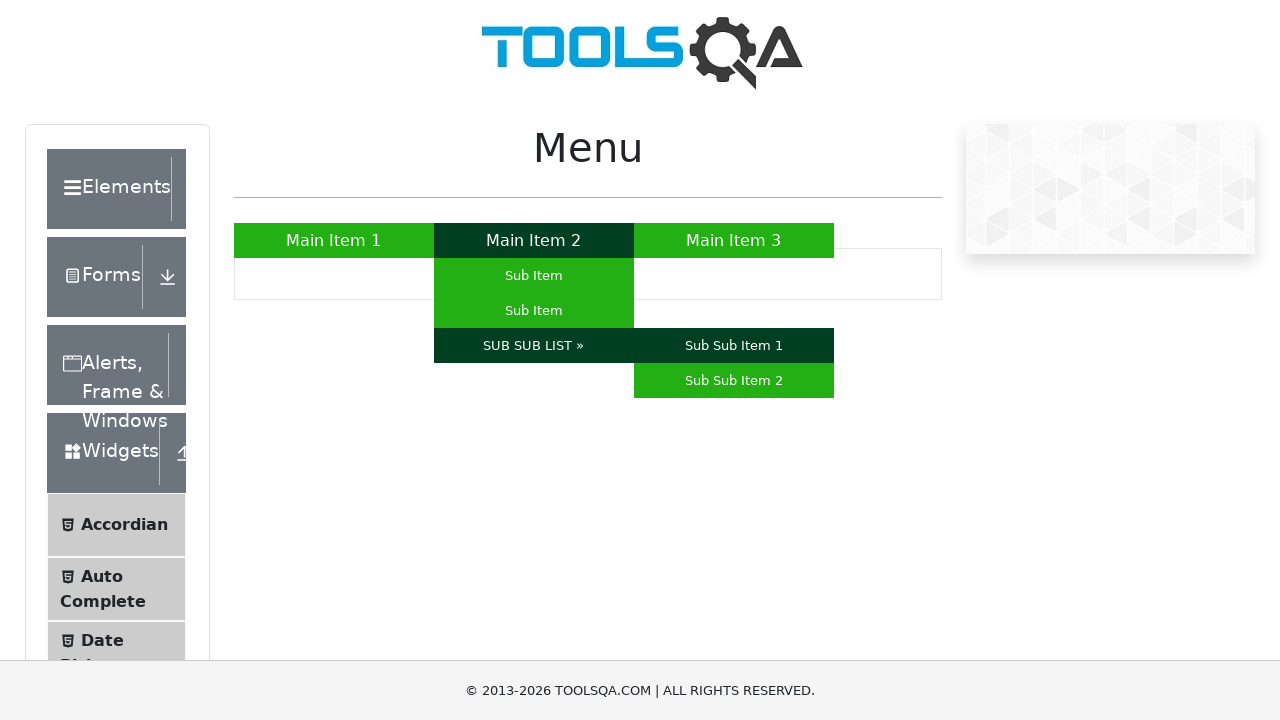

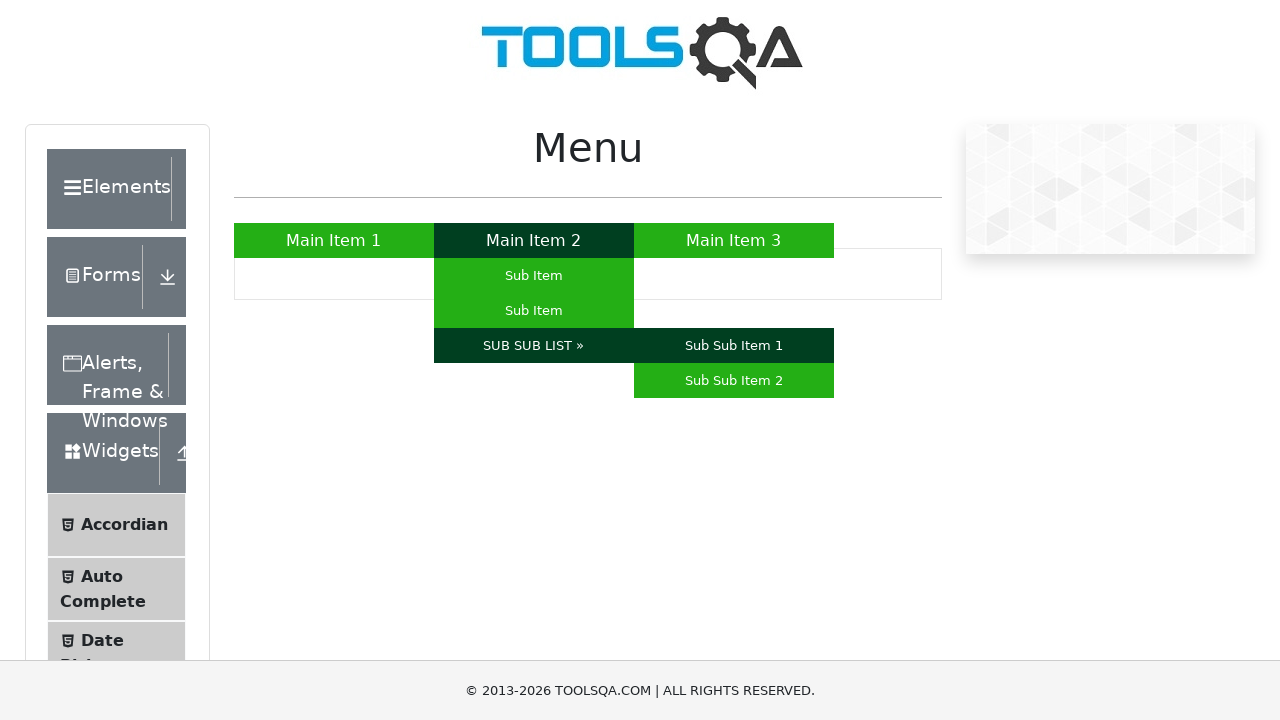